Tests a registration form by filling in required fields (first name, last name, email) and verifying successful registration message

Starting URL: http://suninjuly.github.io/registration1.html

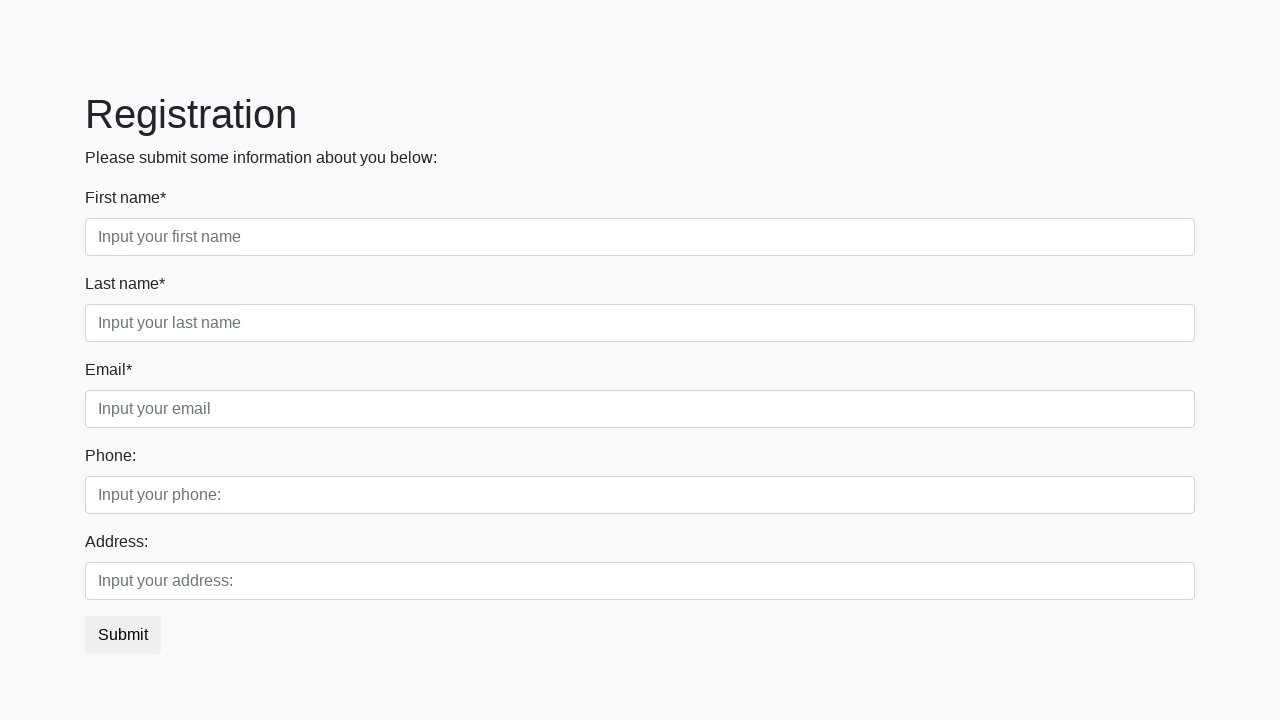

Filled first name field with 'Sveta' on input[required].form-control.first
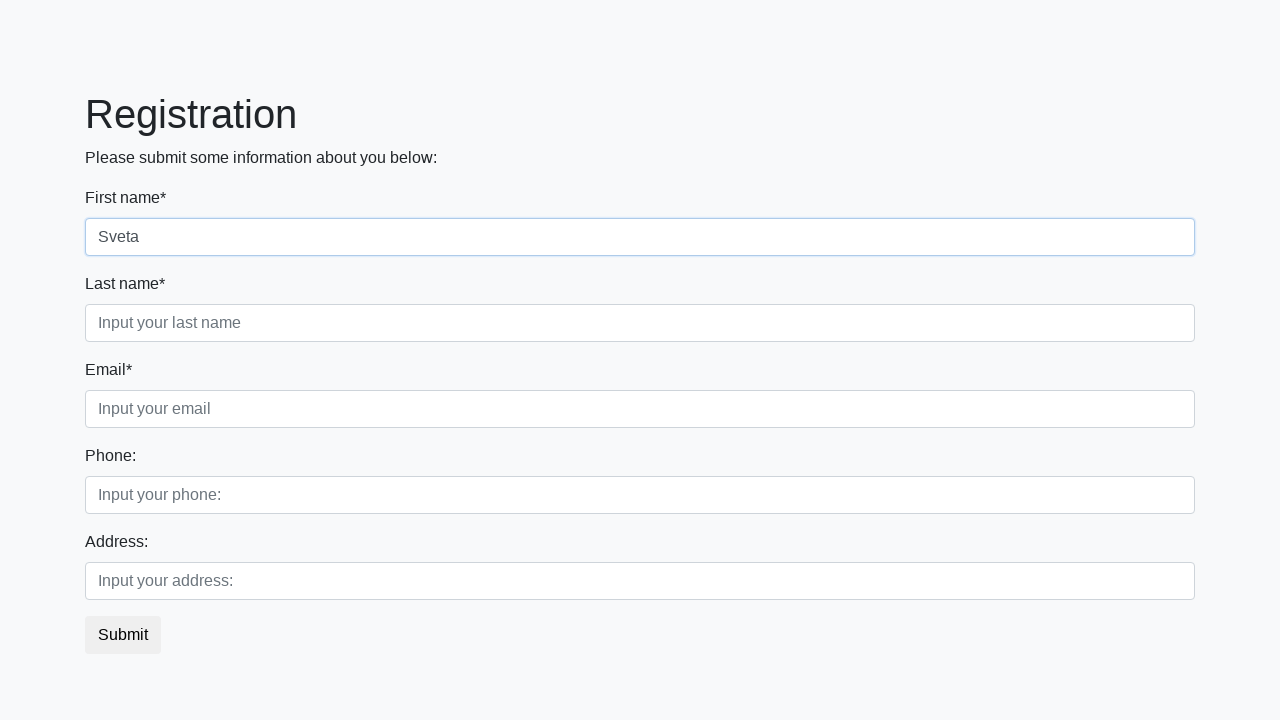

Filled last name field with 'Petrova' on input[required].form-control.second
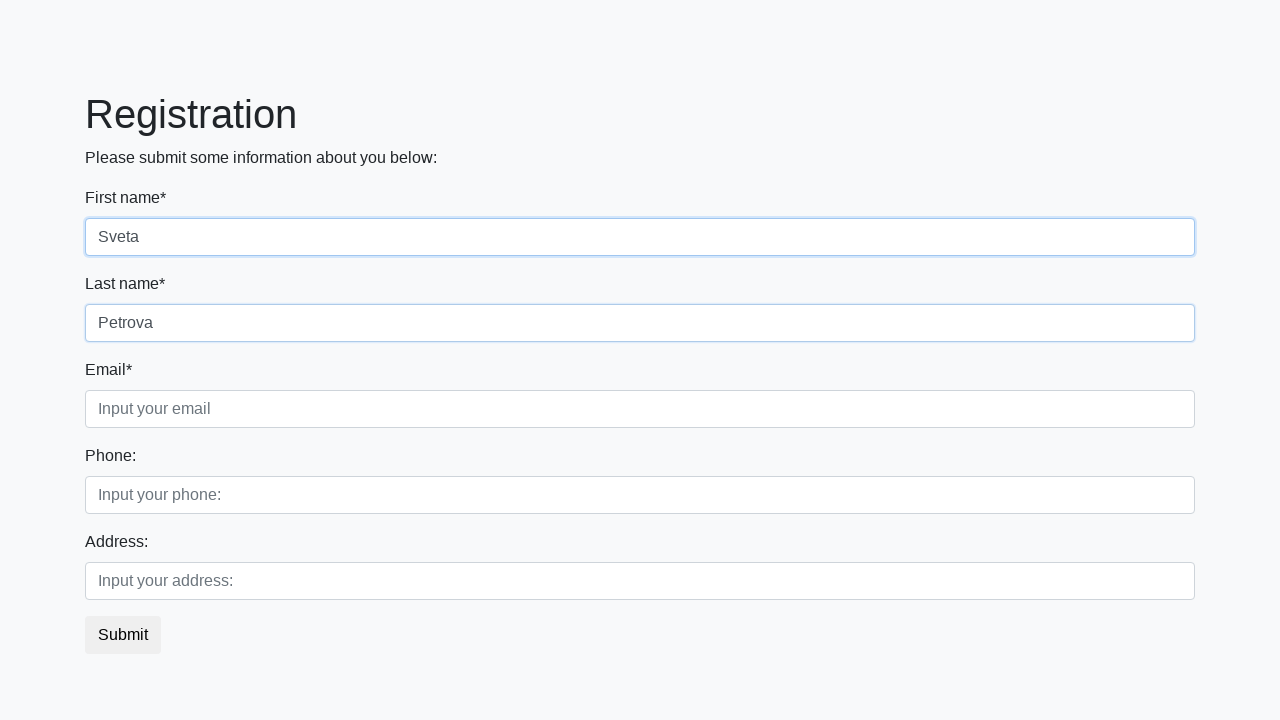

Filled email field with 'sp@gmail.com' on input[required].form-control.third
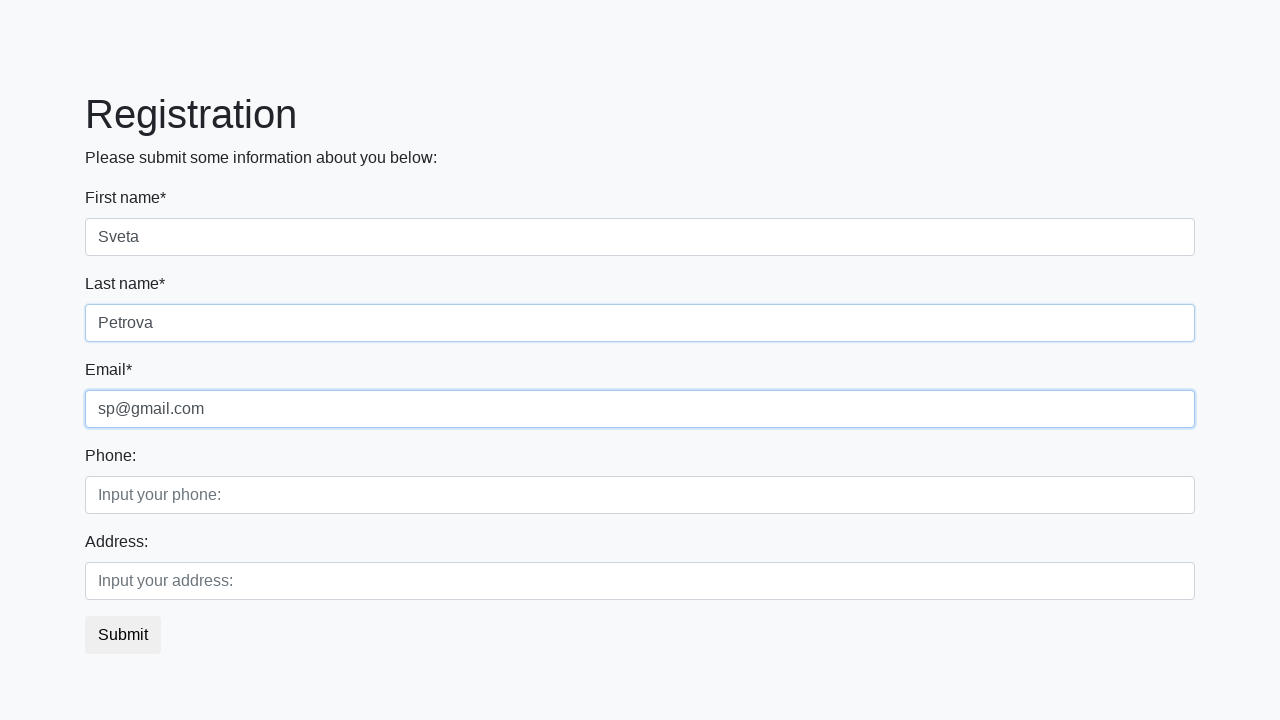

Clicked submit button to register at (123, 635) on button.btn
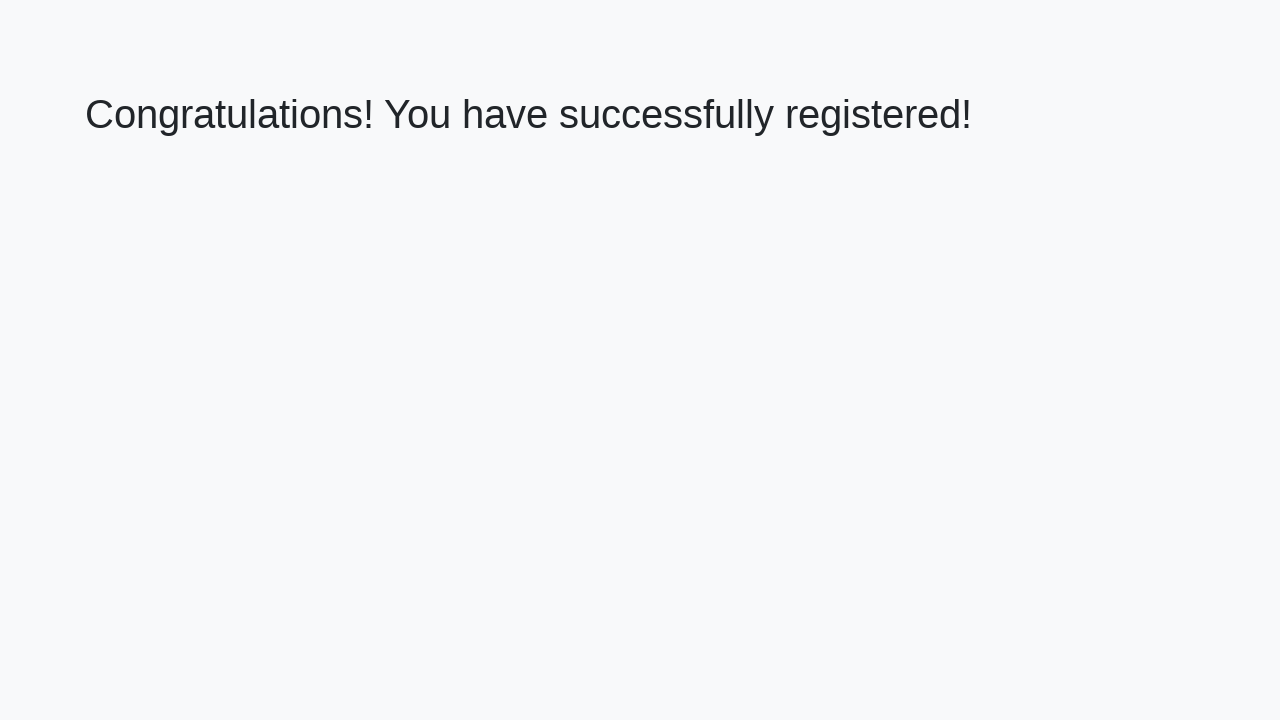

Registration confirmation page loaded
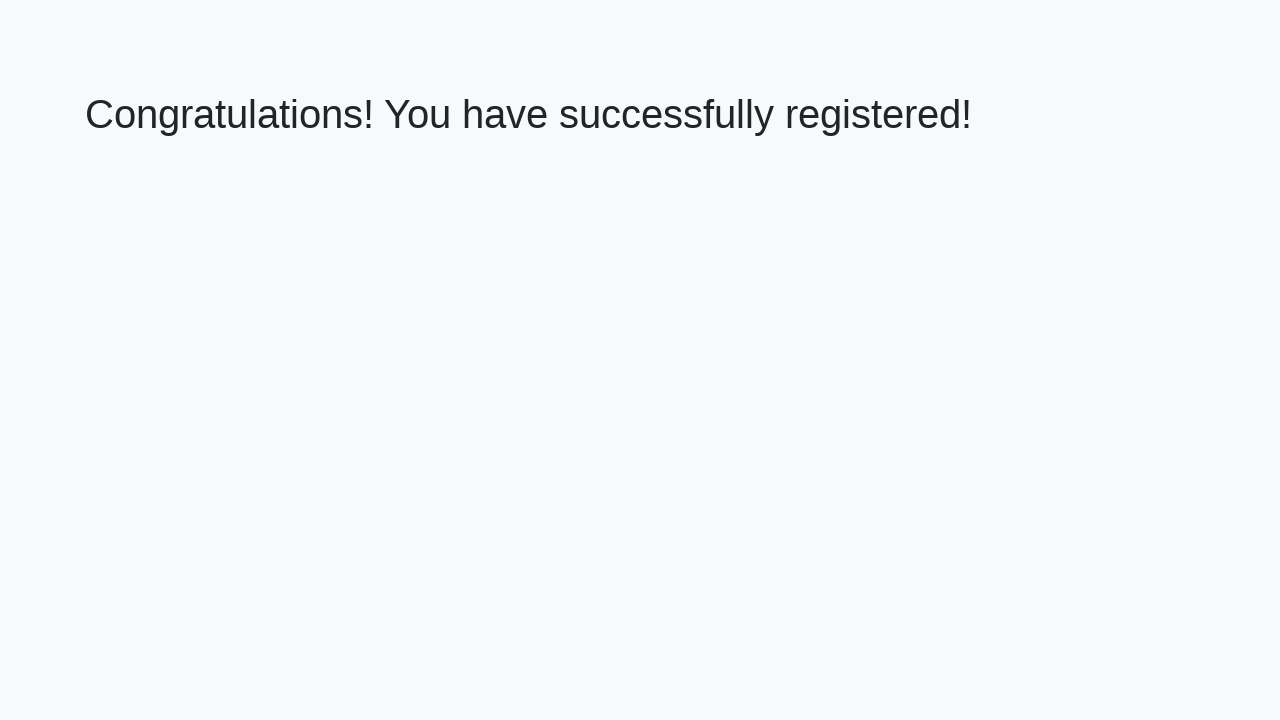

Retrieved welcome message: 'Congratulations! You have successfully registered!'
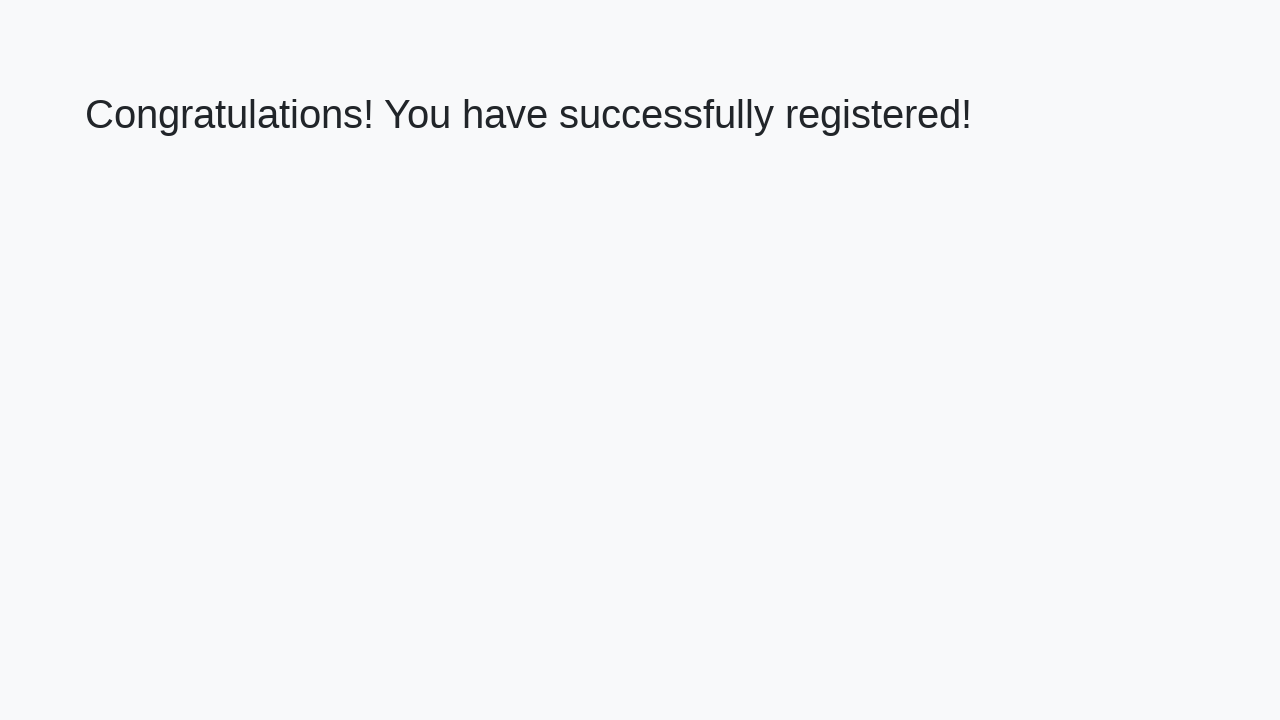

Verified successful registration message
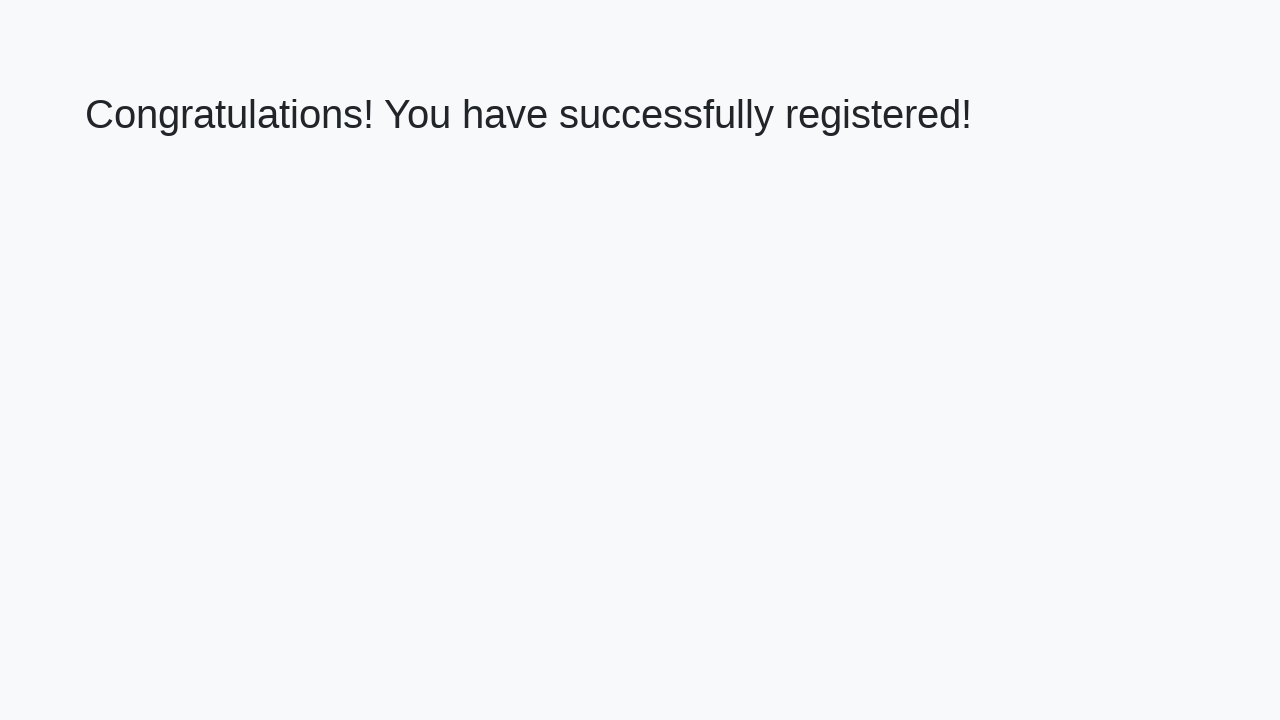

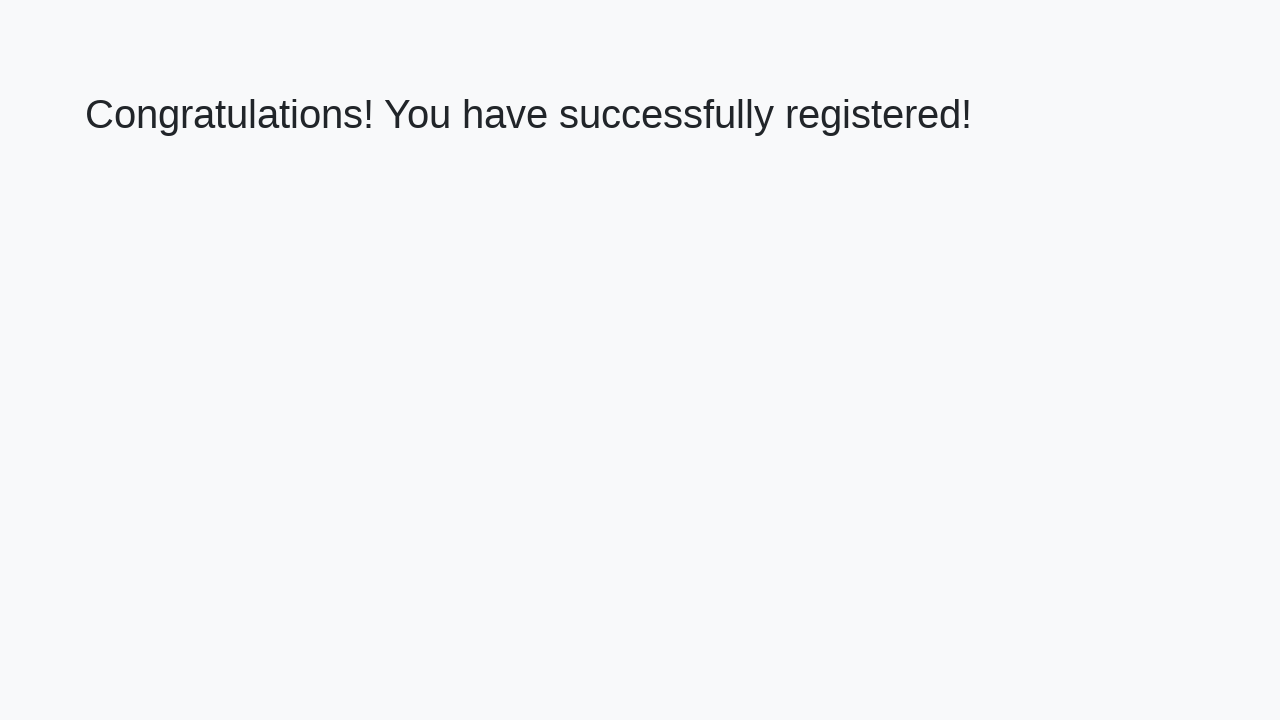